Navigates to QQ.com homepage and verifies the page title is loaded correctly

Starting URL: https://www.qq.com

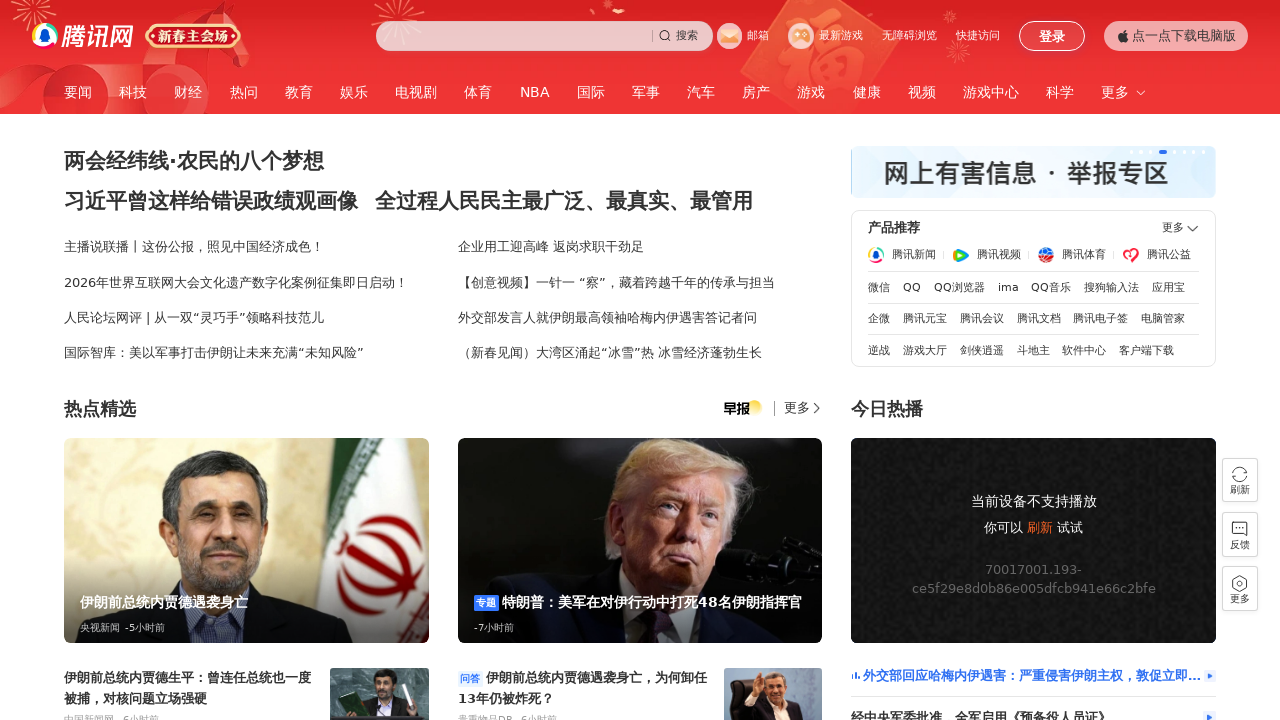

Waited for page to reach domcontentloaded state
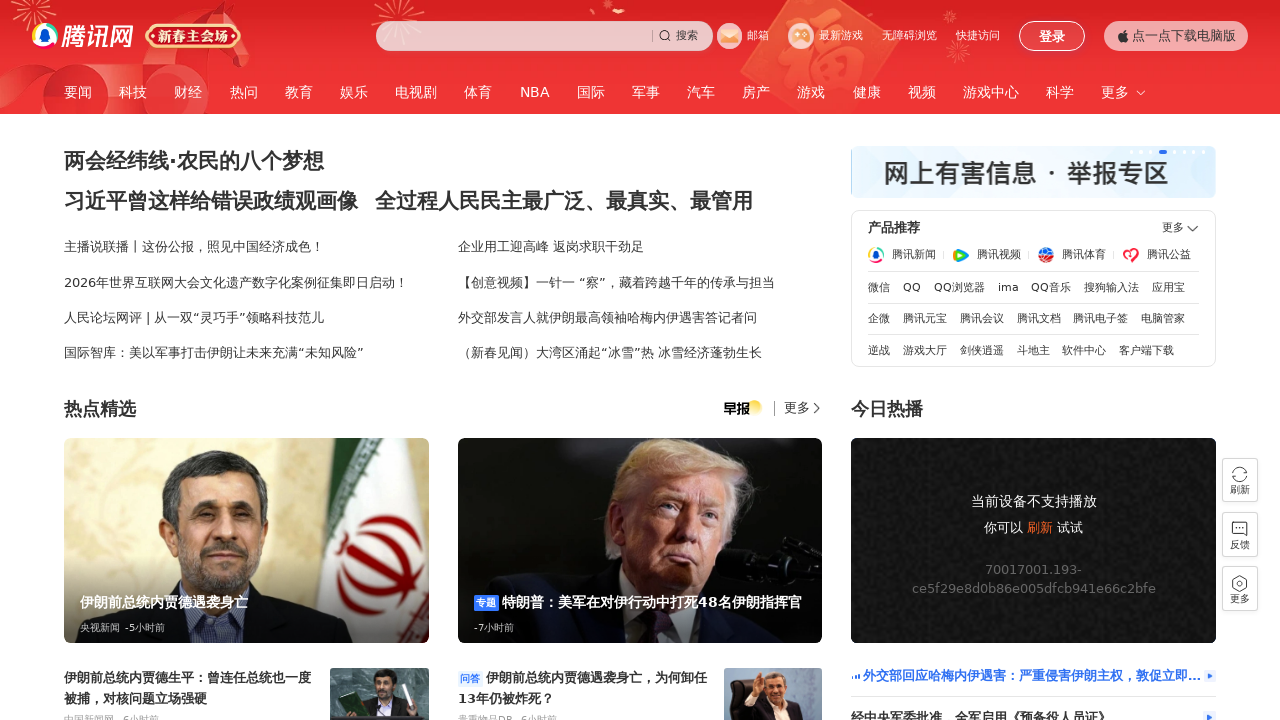

Retrieved page title
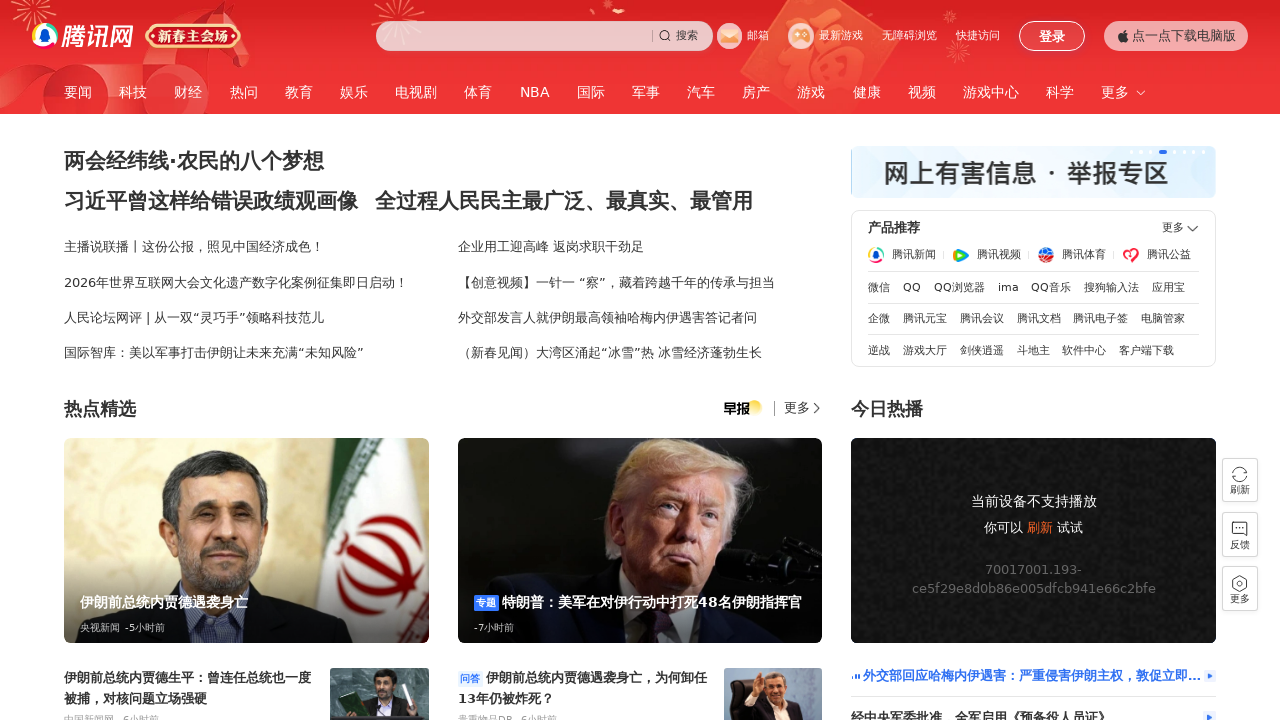

Verified page title is not empty
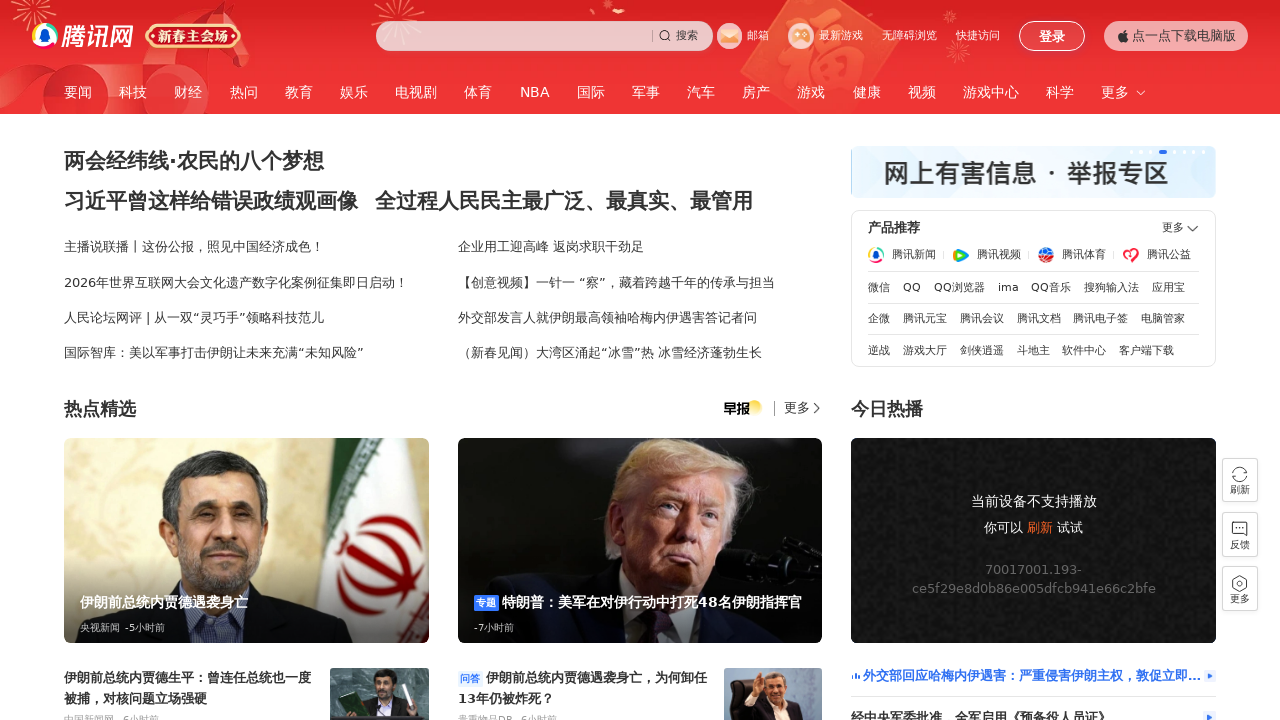

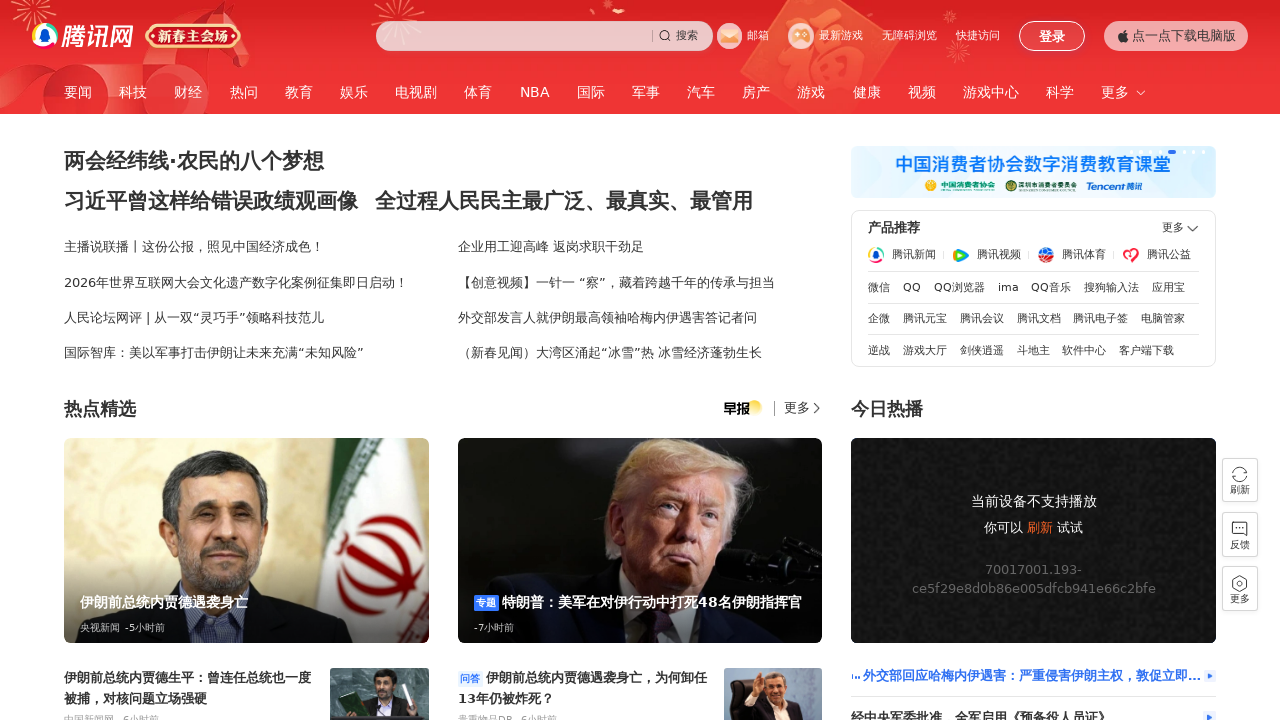